Tests calendar date picker functionality by navigating through year, month, and day selections to select a specific date (September 17, 2000)

Starting URL: https://rahulshettyacademy.com/seleniumPractise/#/offers

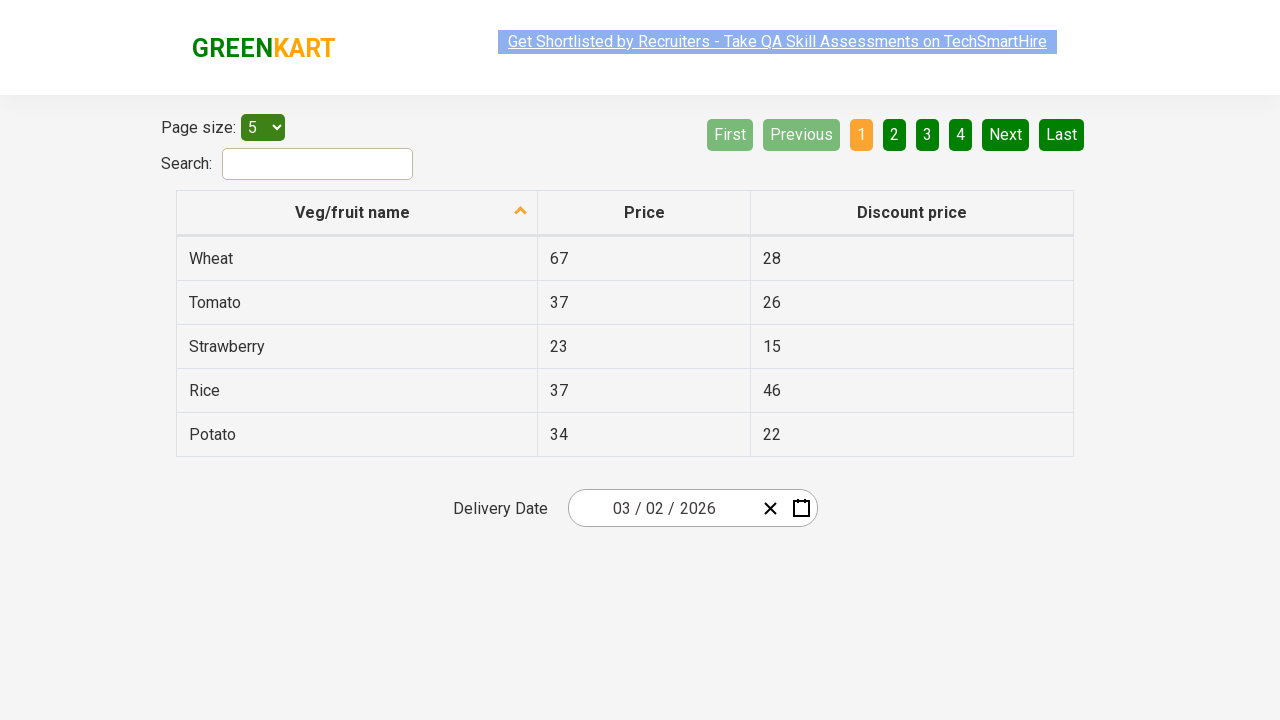

Clicked calendar button to open date picker at (801, 508) on button.react-date-picker__calendar-button.react-date-picker__button
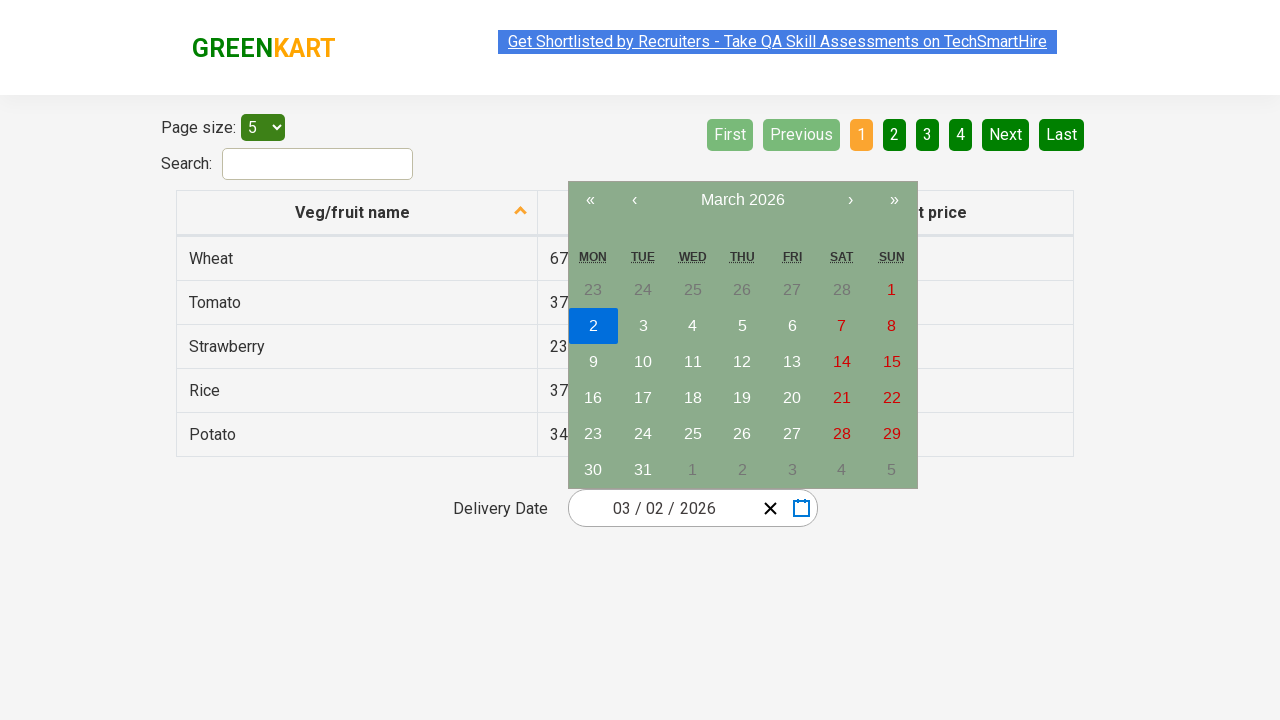

Clicked navigation label (first time) to navigate to decade view at (742, 200) on button.react-calendar__navigation__label
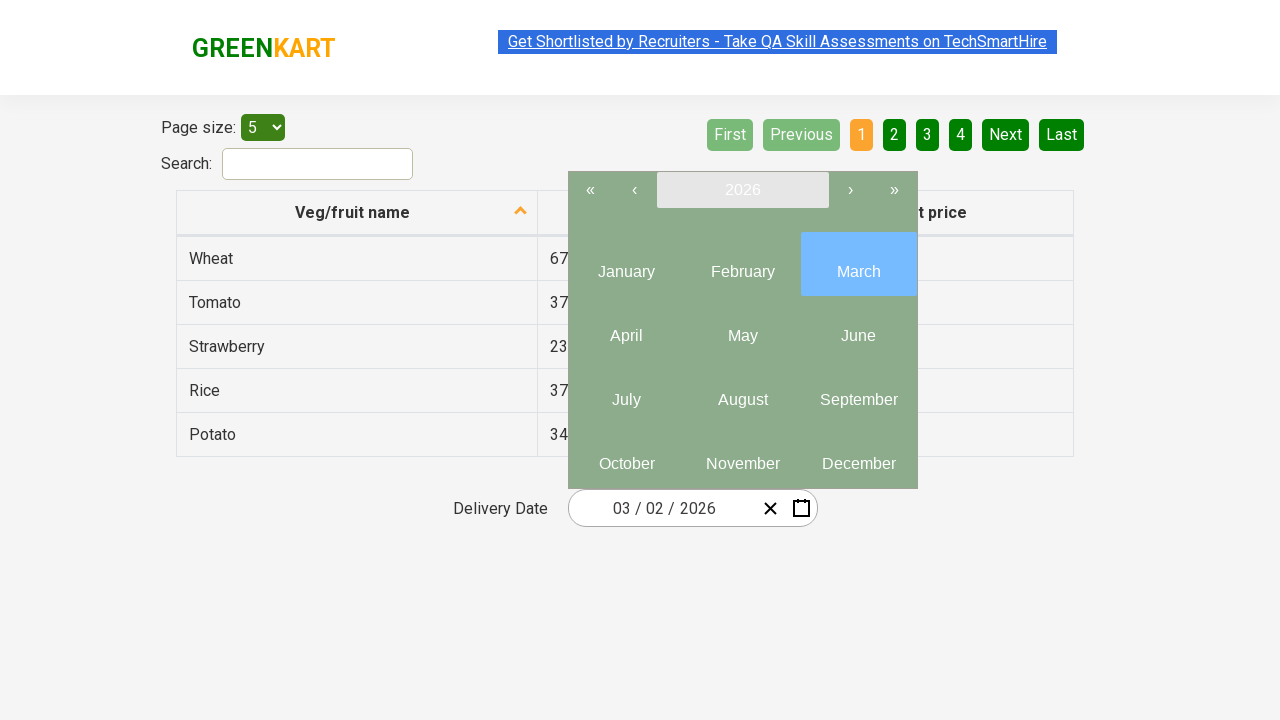

Clicked navigation label (second time) to navigate to decade view at (742, 190) on button.react-calendar__navigation__label
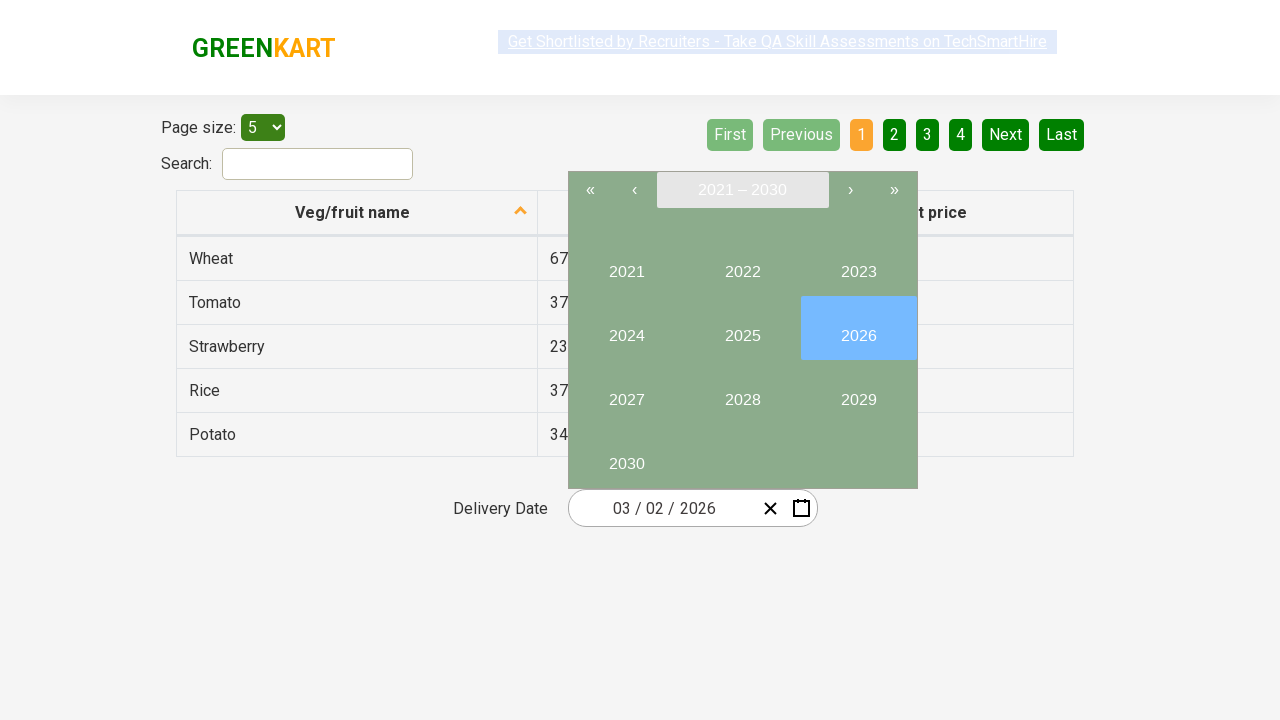

Clicked navigation label (third time) to reach decade view at (742, 190) on button.react-calendar__navigation__label
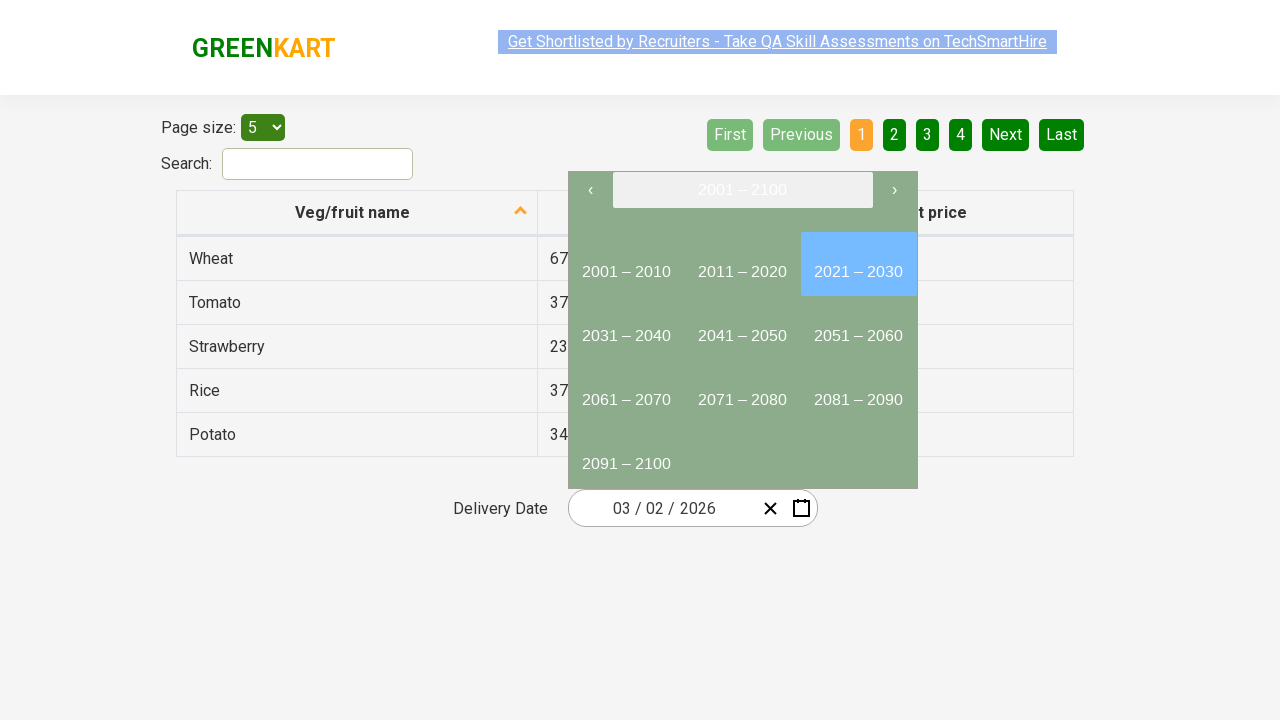

Clicked previous arrow to navigate to earlier decades at (590, 190) on xpath=//button[text()='‹']
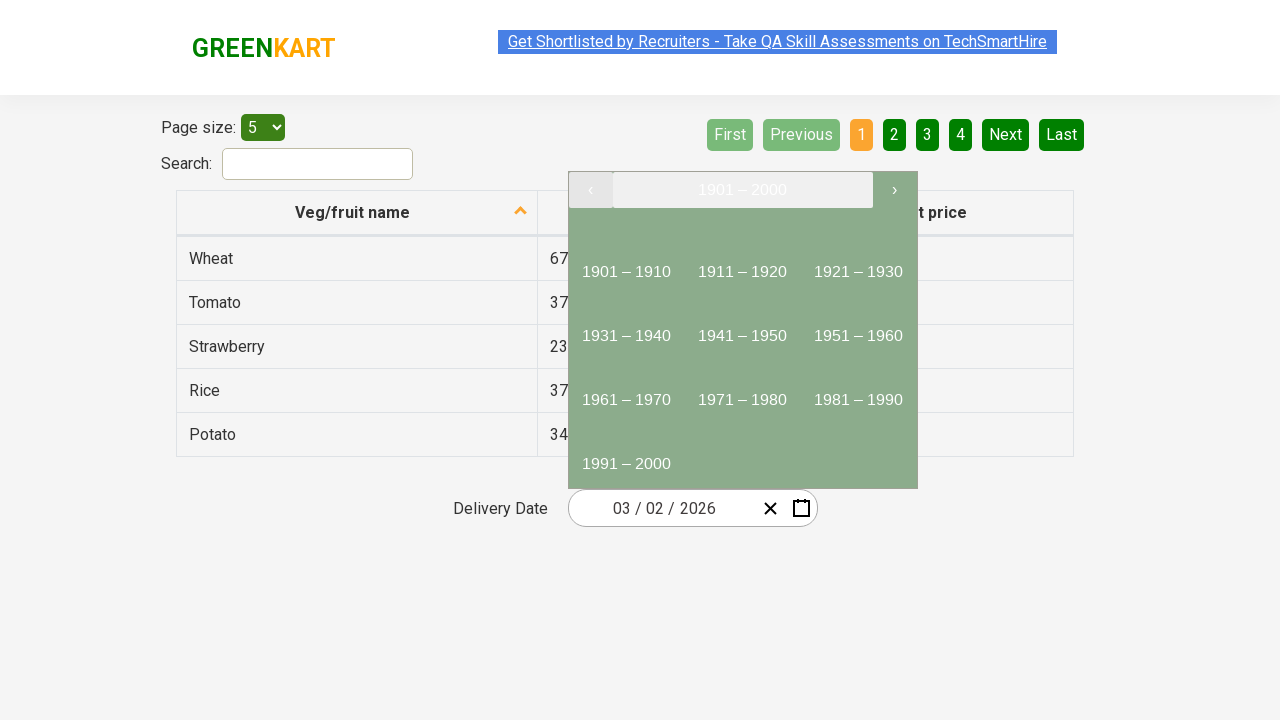

Selected decade 1991 – 2000 at (626, 456) on xpath=//button[text()='1991 – 2000']
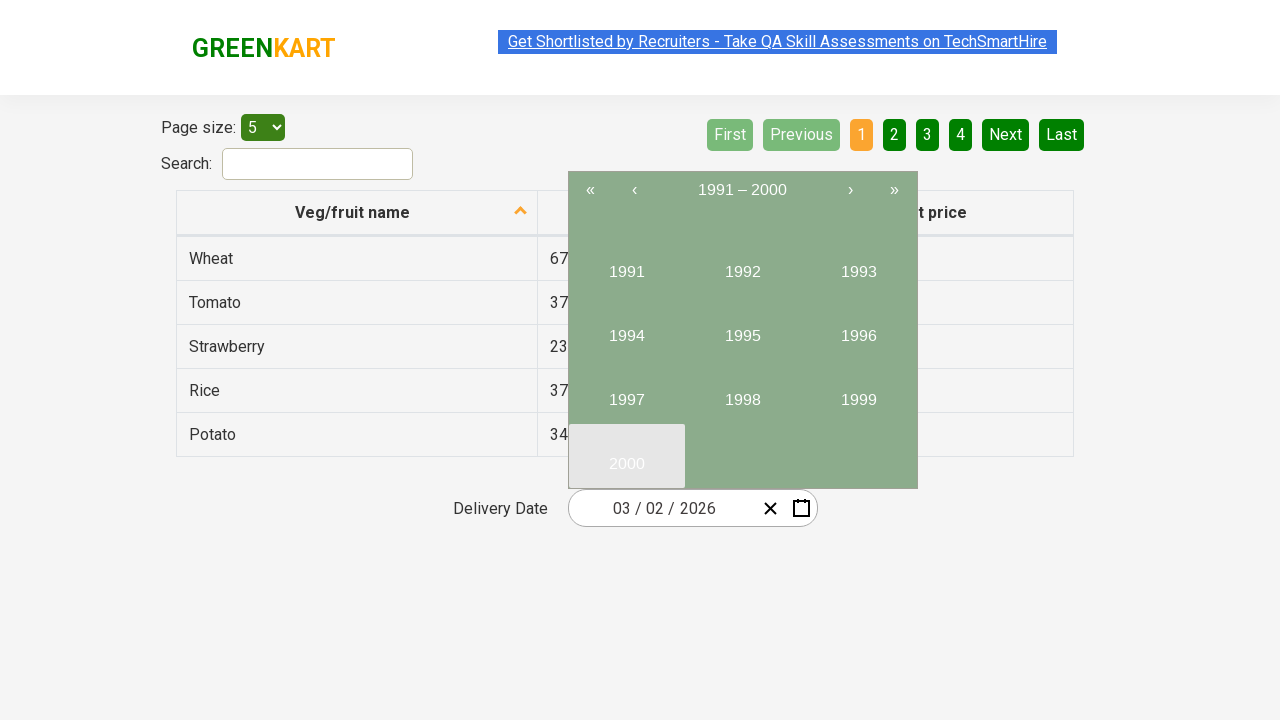

Selected year 2000 at (626, 456) on //button[text()='2000']
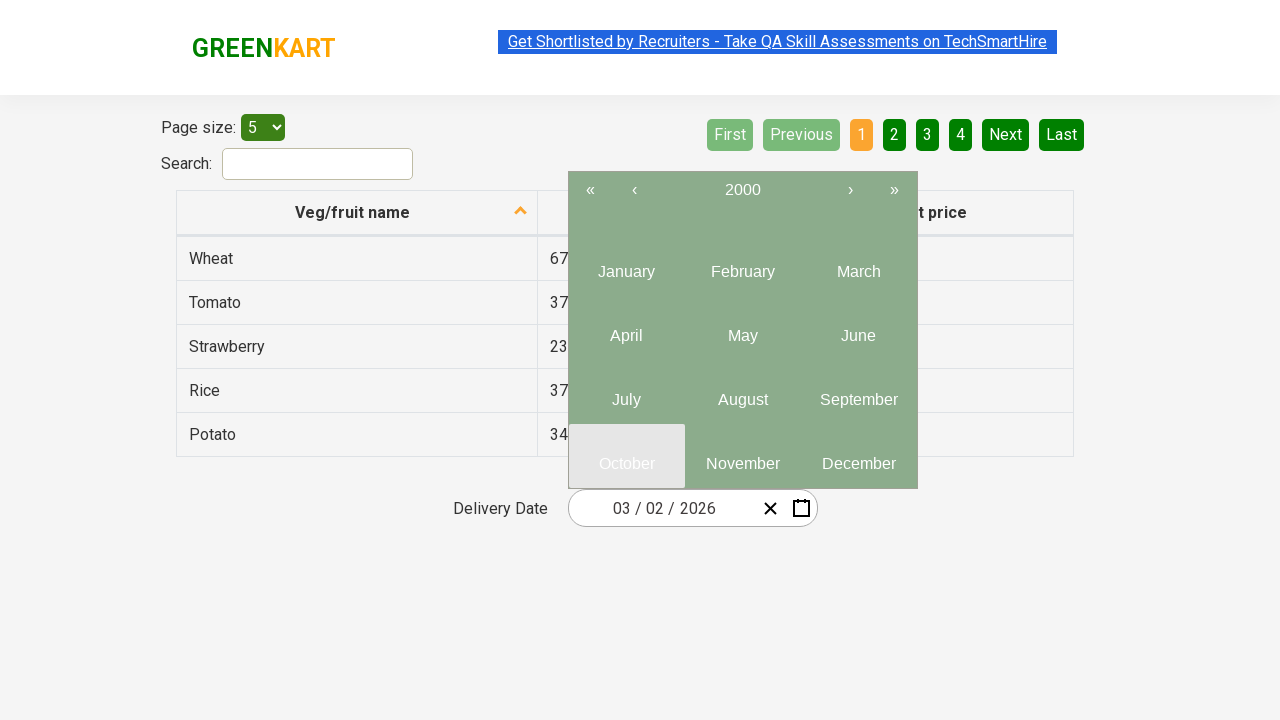

Selected month September (index 8) at (858, 392) on button.react-calendar__tile.react-calendar__year-view__months__month >> nth=8
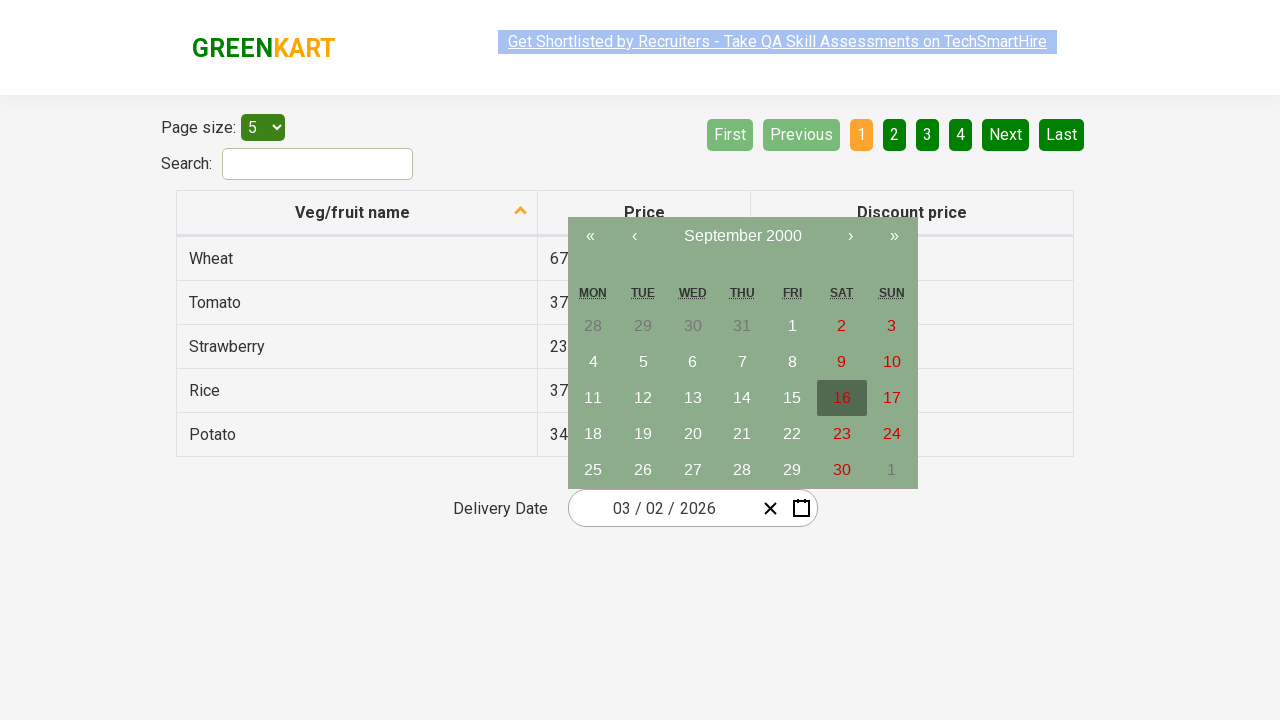

Selected date 17 to complete date selection (September 17, 2000) at (892, 398) on //abbr[text()='17']
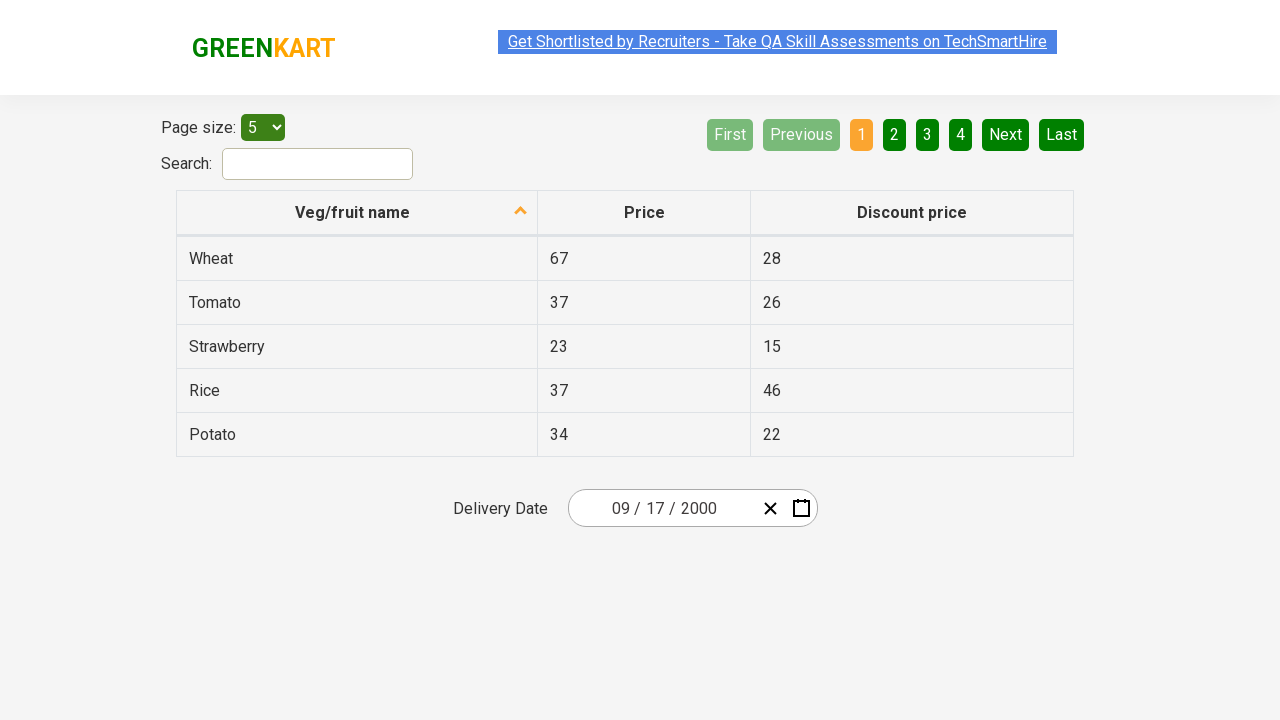

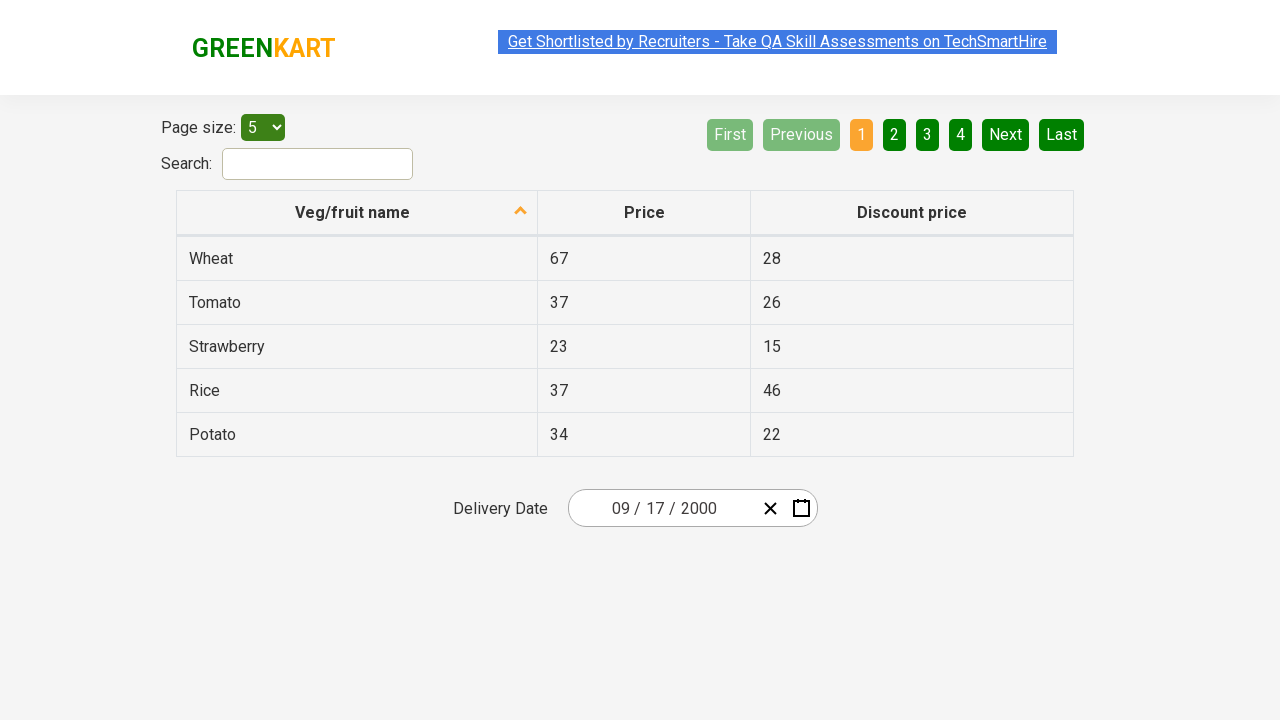